Tests dropdown button functionality and link navigation

Starting URL: https://omayo.blogspot.in/

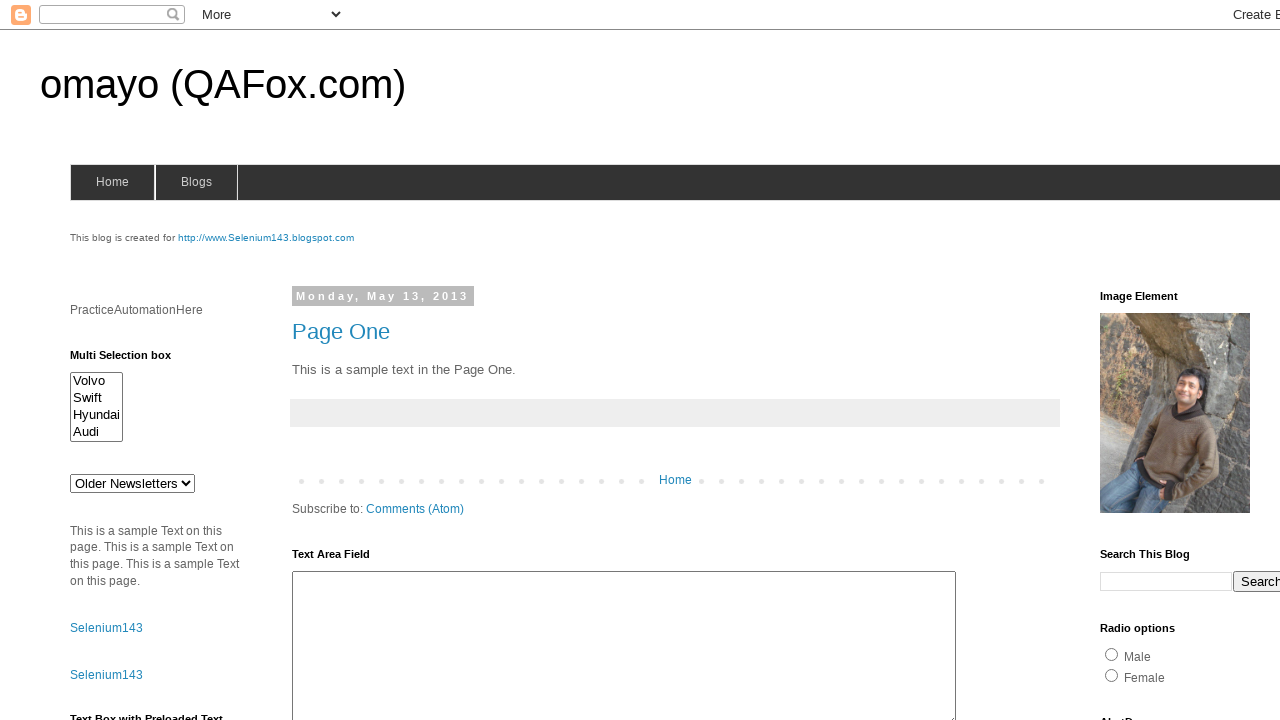

Clicked dropdown button at (1227, 360) on button:has-text('Dropdown')
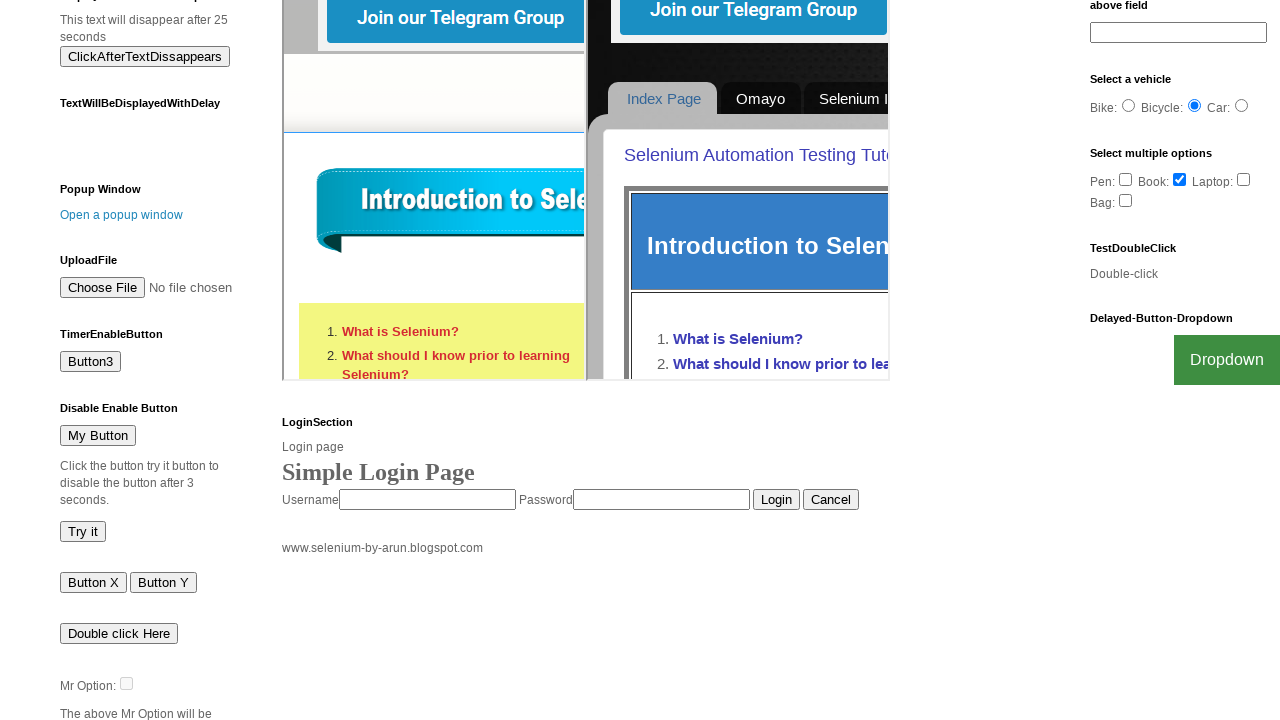

Waited 5000ms for dropdown to be visible
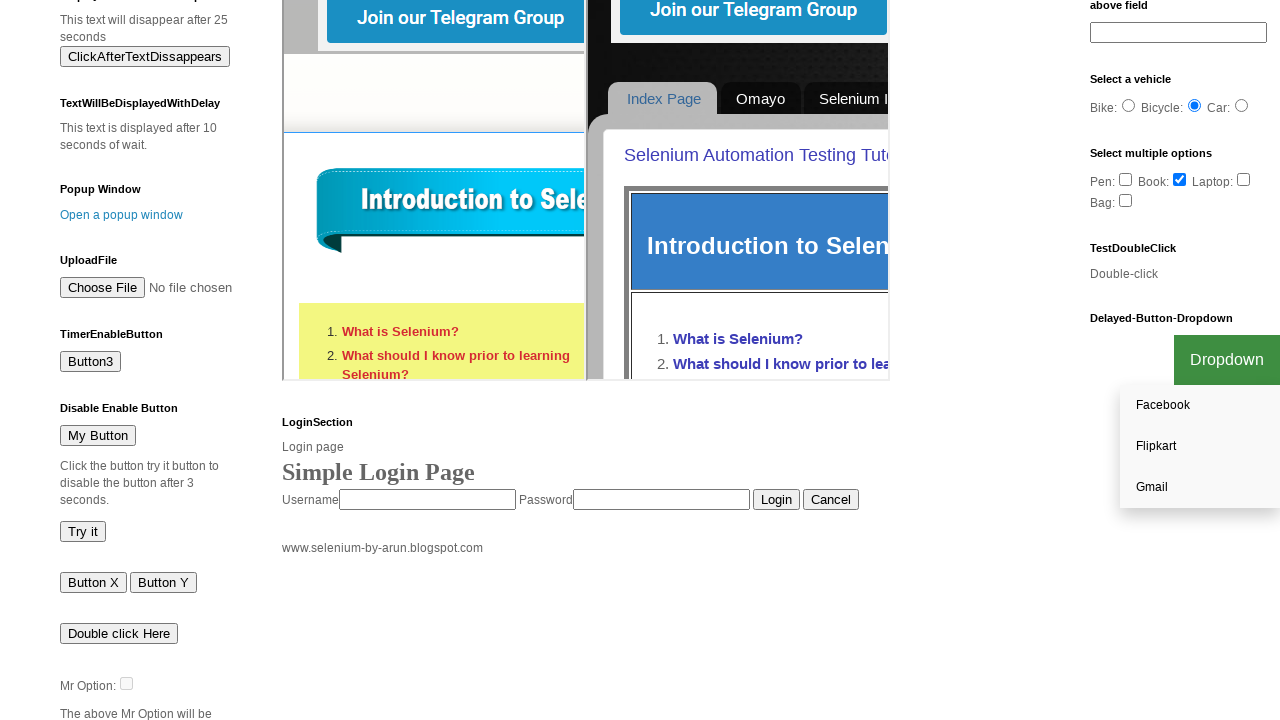

Clicked Gmail link from dropdown at (1200, 487) on a[href='http://gmail.com/']
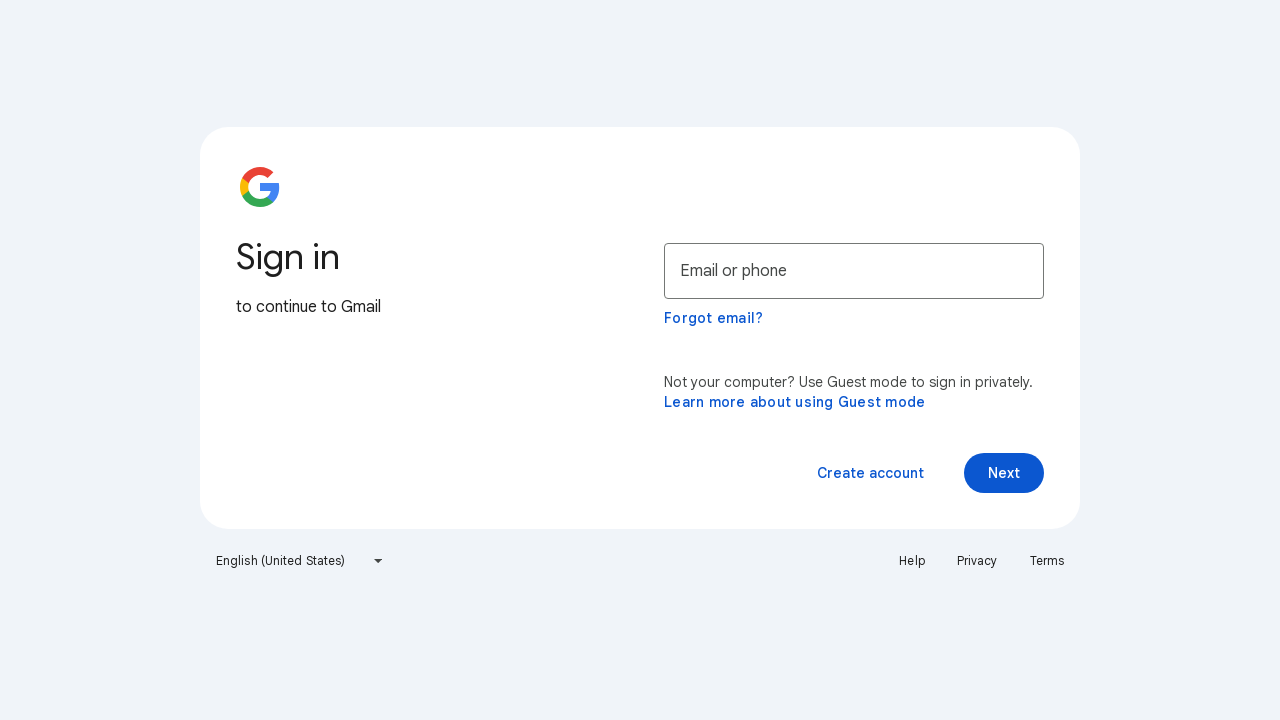

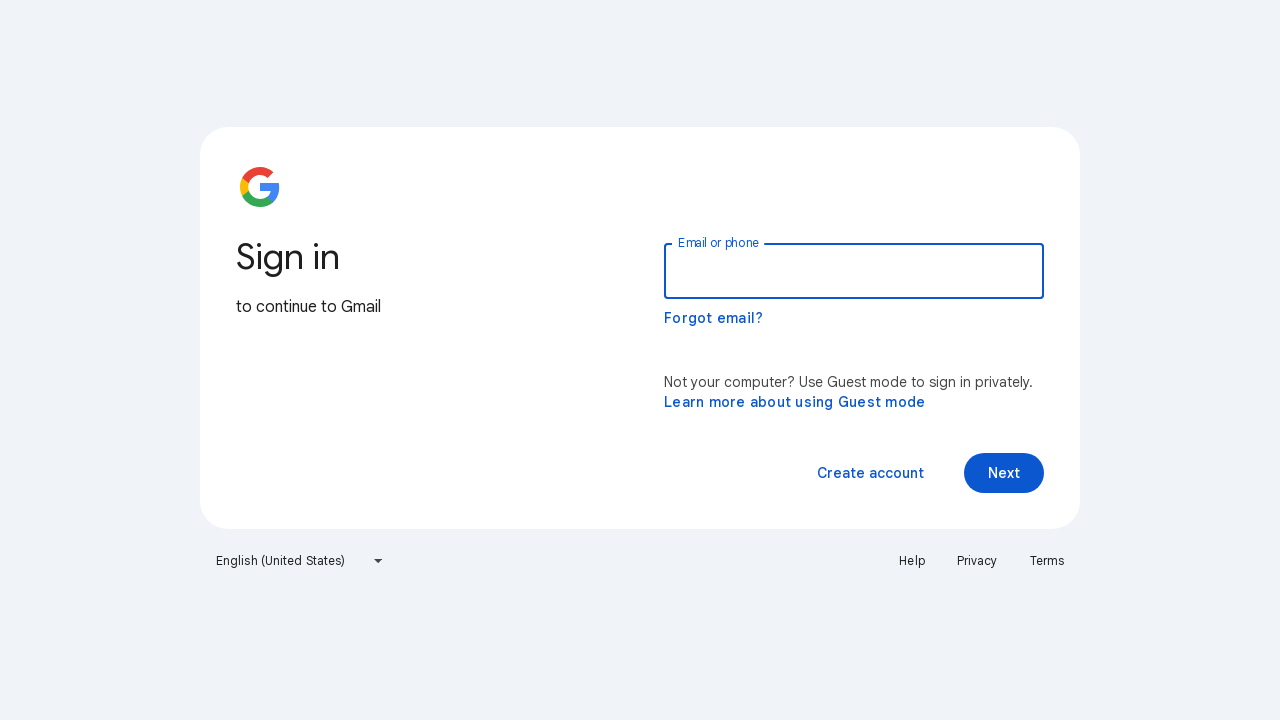